Tests un-marking items as complete by checking and then unchecking a todo item

Starting URL: https://demo.playwright.dev/todomvc

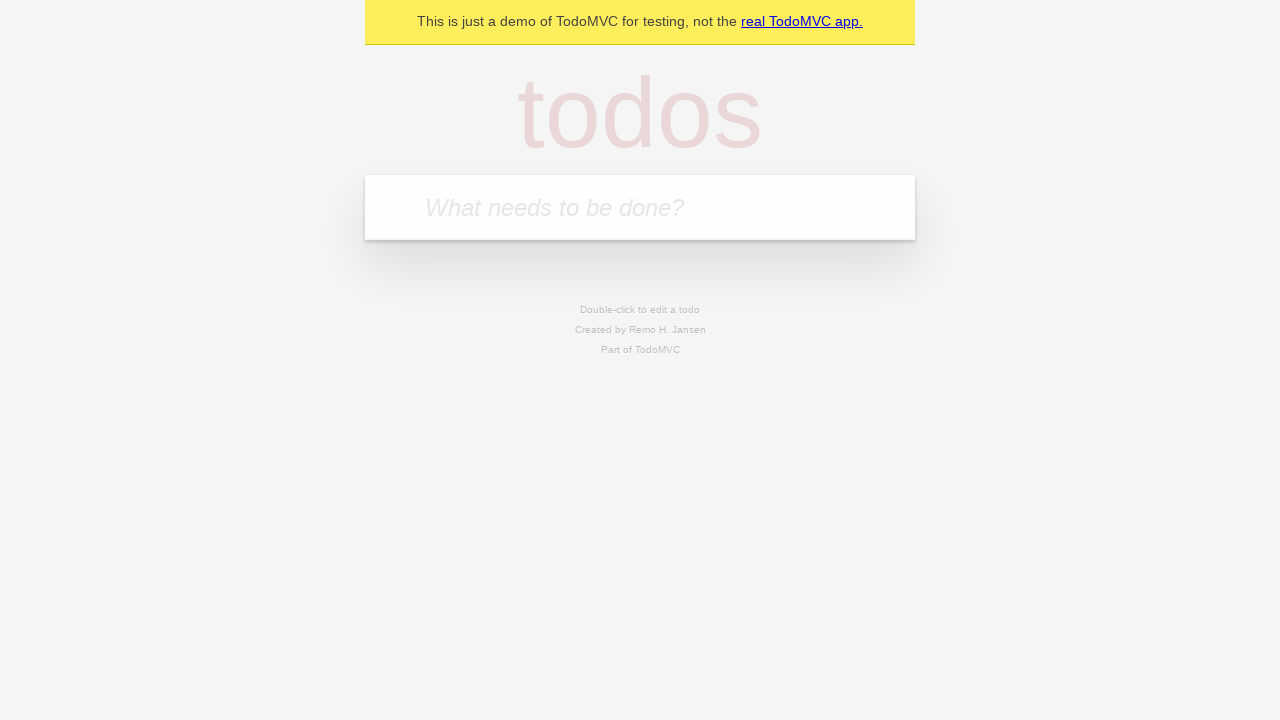

Filled todo input with 'buy some cheese' on internal:attr=[placeholder="What needs to be done?"i]
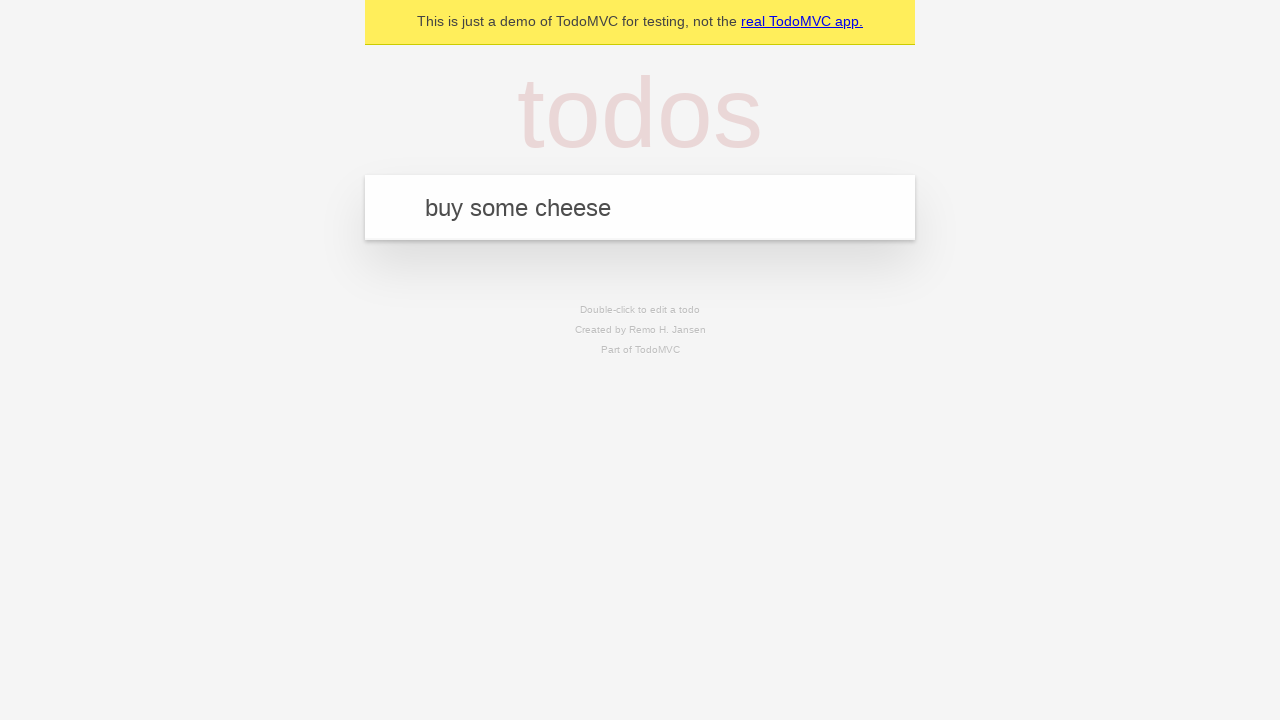

Pressed Enter to create first todo item on internal:attr=[placeholder="What needs to be done?"i]
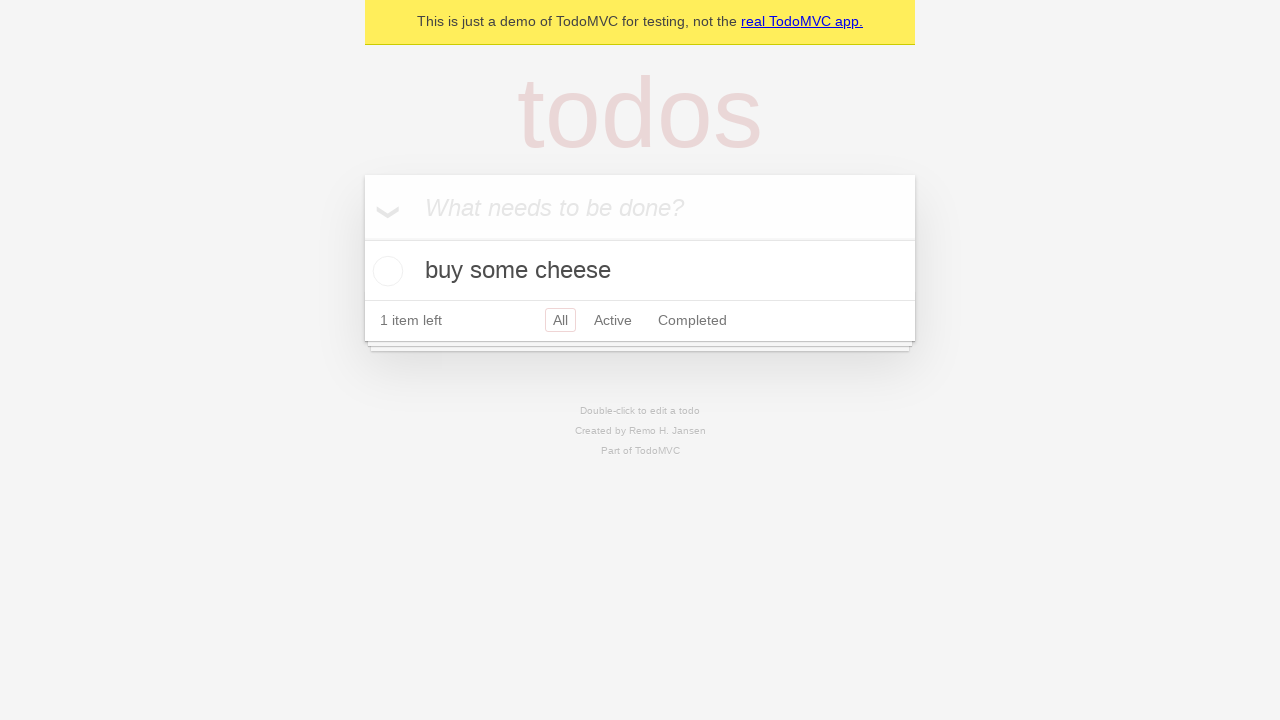

Filled todo input with 'feed the cat' on internal:attr=[placeholder="What needs to be done?"i]
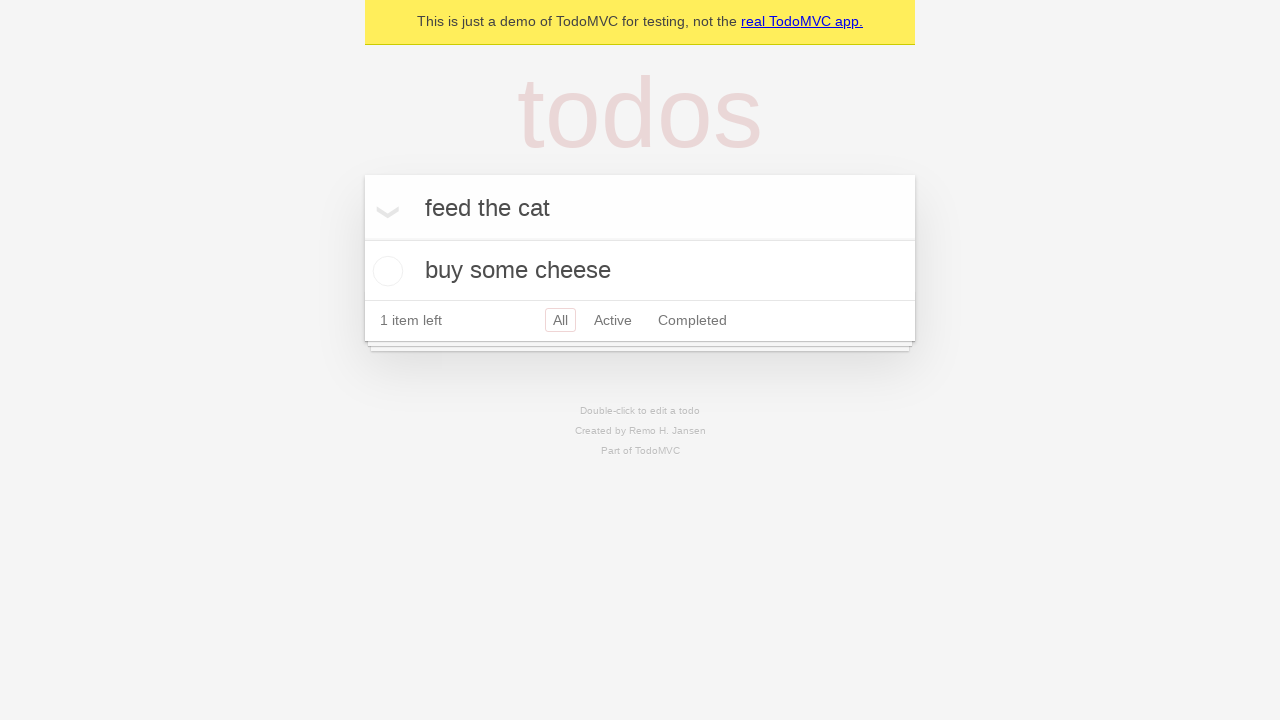

Pressed Enter to create second todo item on internal:attr=[placeholder="What needs to be done?"i]
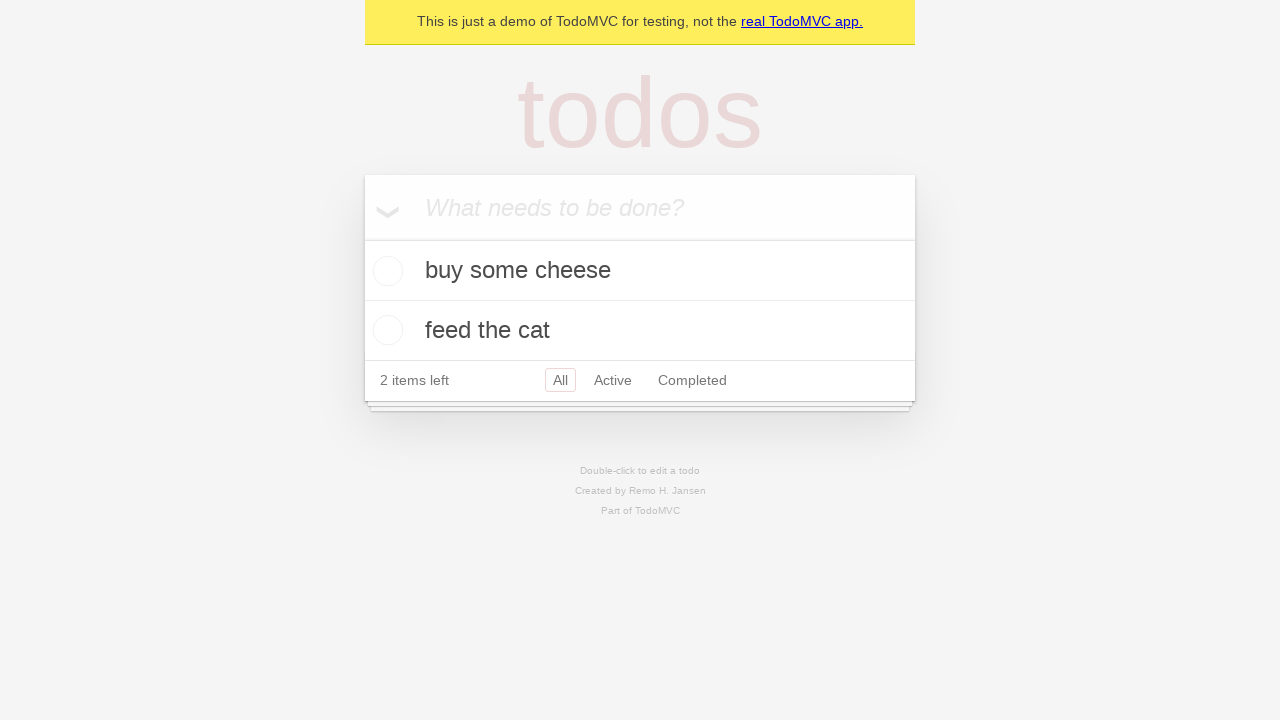

Checked the first todo item 'buy some cheese' at (385, 271) on internal:testid=[data-testid="todo-item"s] >> nth=0 >> internal:role=checkbox
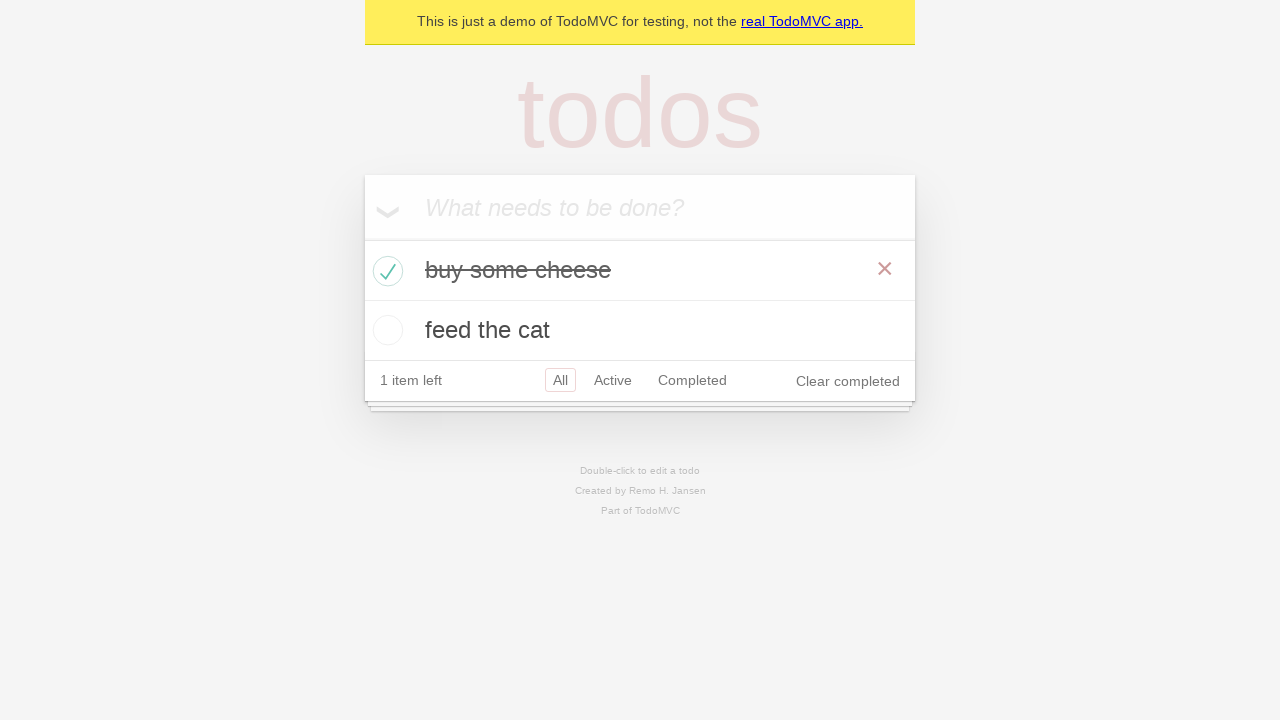

Unchecked the first todo item to mark it as incomplete at (385, 271) on internal:testid=[data-testid="todo-item"s] >> nth=0 >> internal:role=checkbox
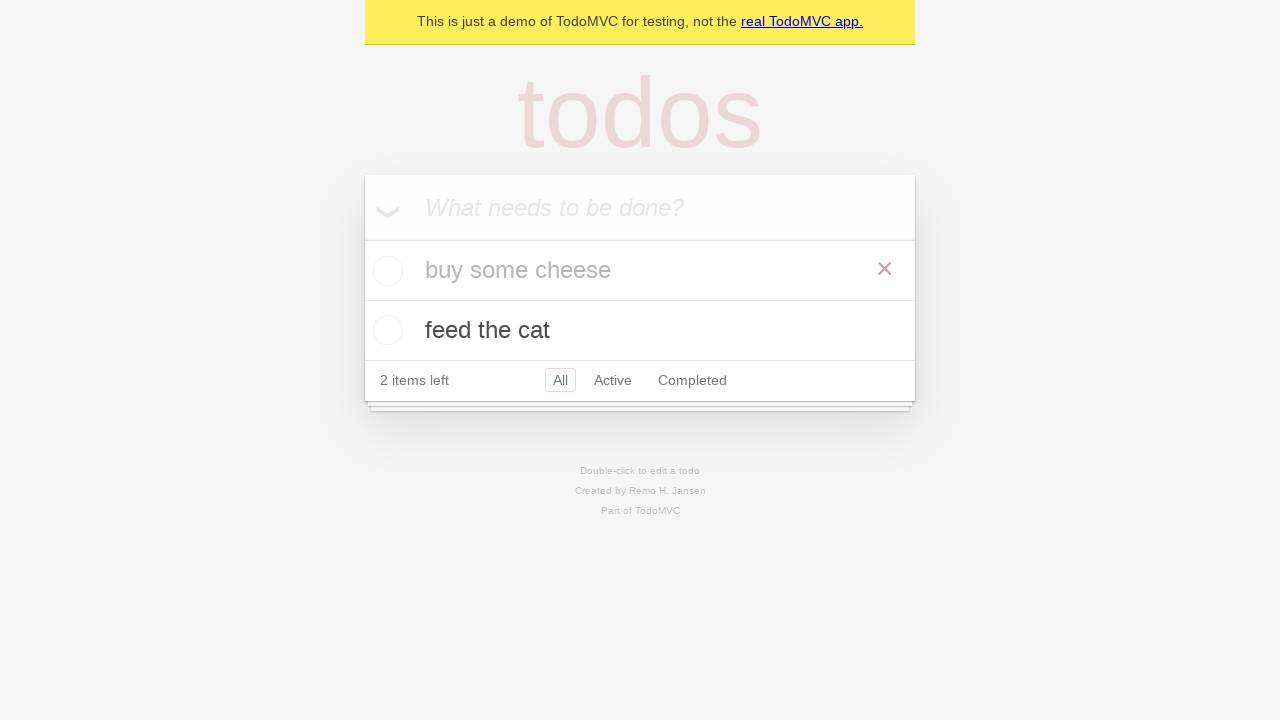

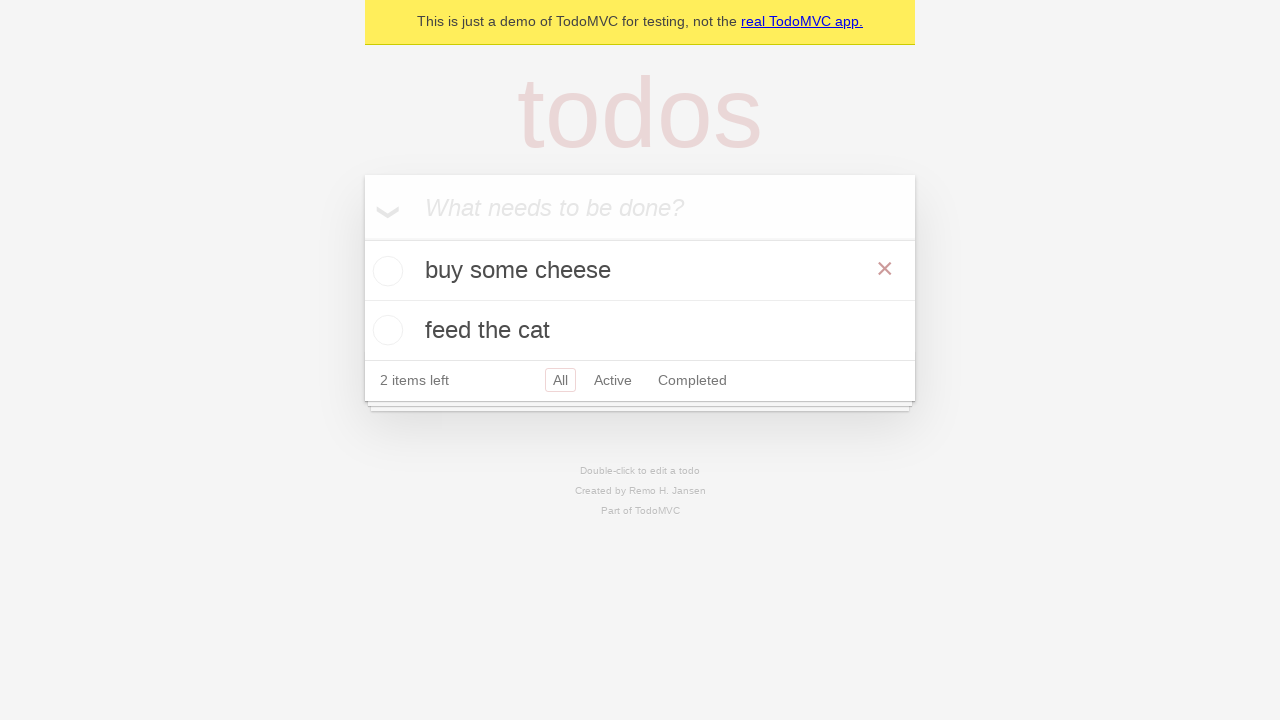